Tests prompt dialog by clicking a button, entering a value in the prompt, and verifying the result

Starting URL: https://zimaev.github.io/dialog/

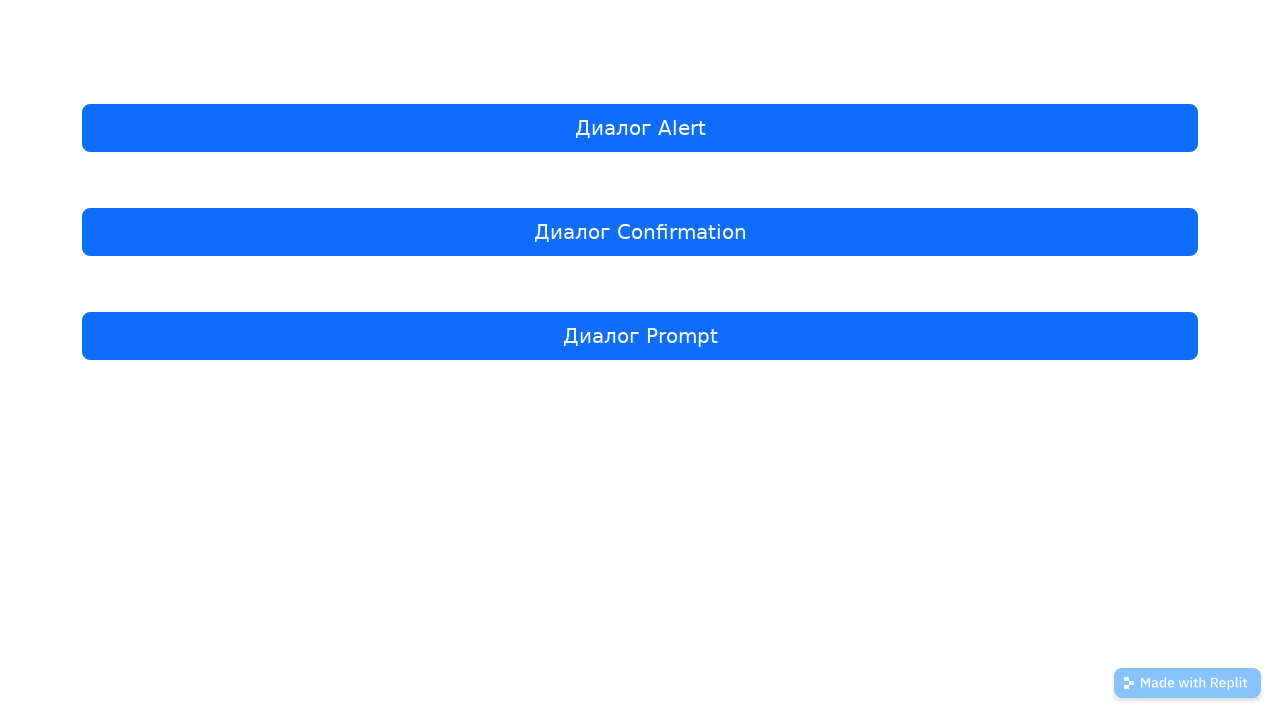

Set up dialog handler to capture prompt message and accept with value '10'
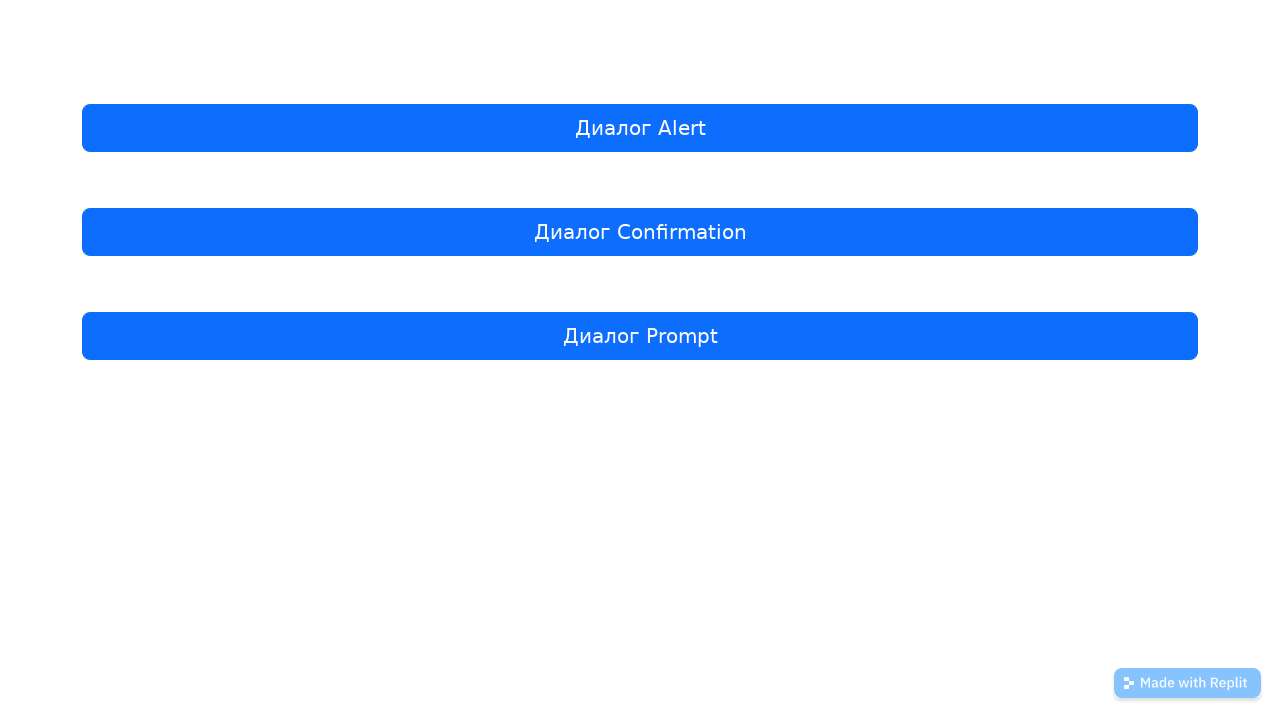

Clicked 'Диалог Prompt' button to trigger prompt dialog at (640, 336) on internal:text="\u0414\u0438\u0430\u043b\u043e\u0433 Prompt"i
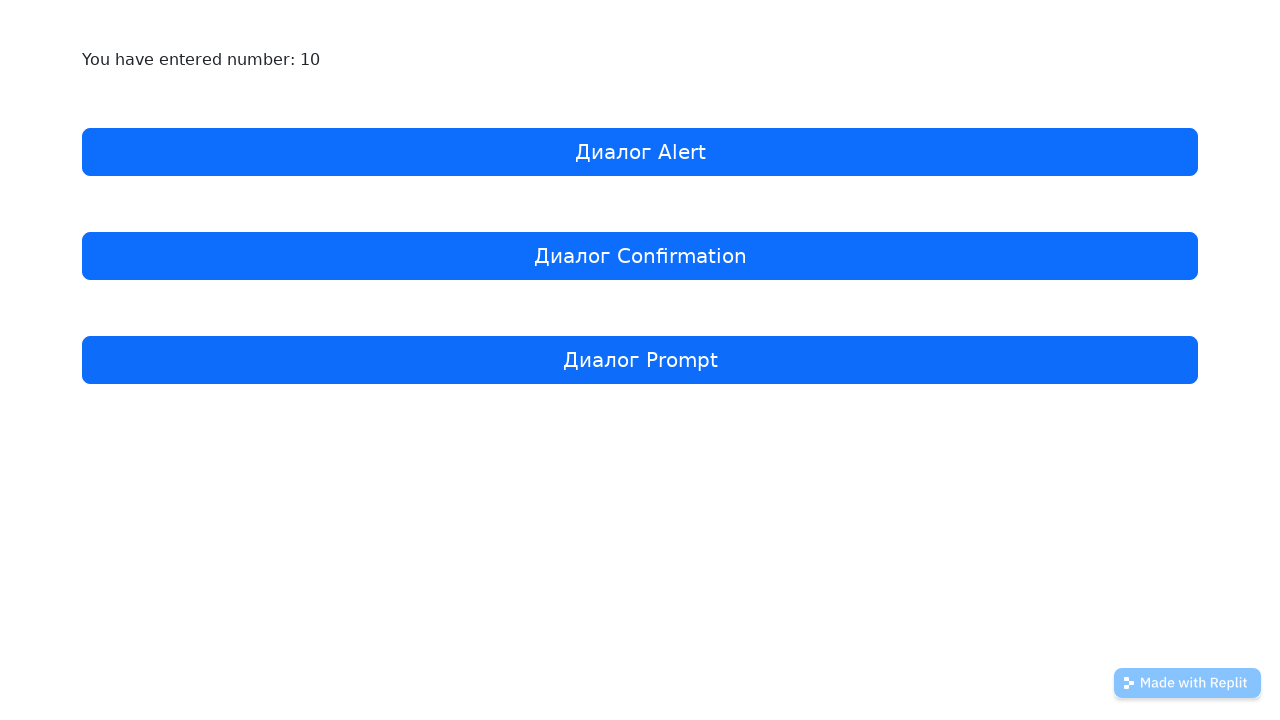

Result message appeared in the DOM
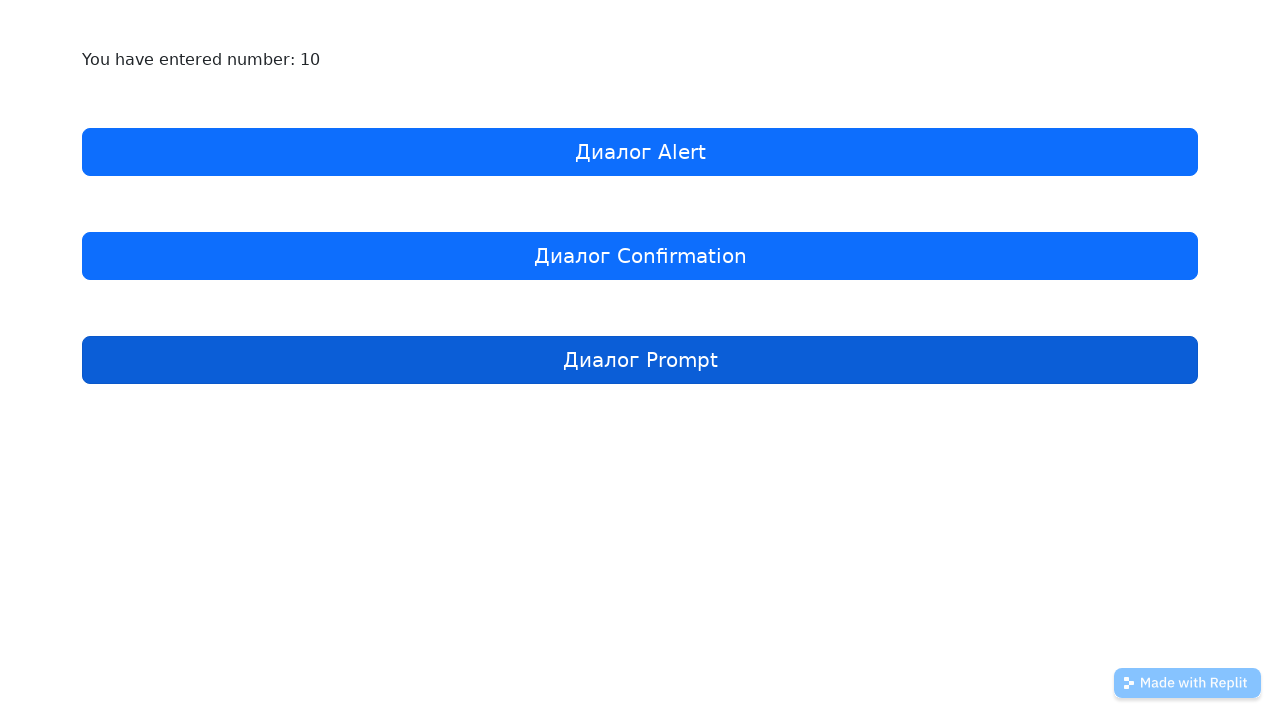

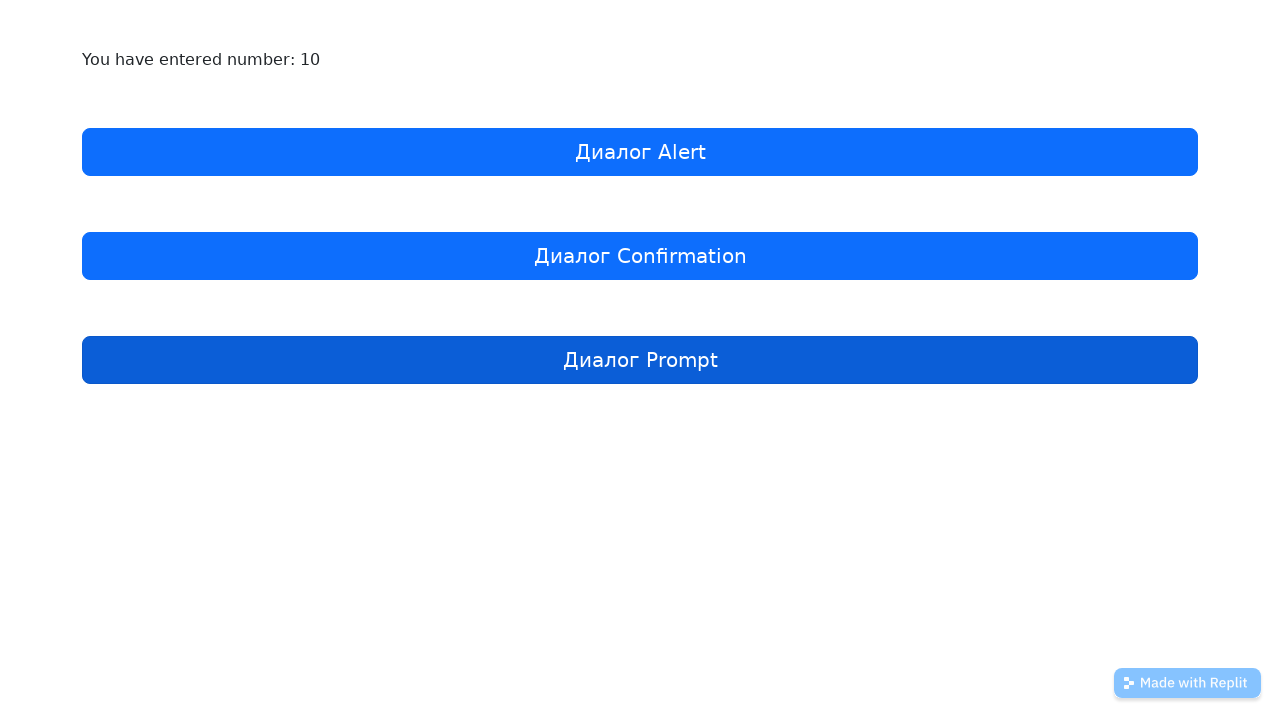